Tests the e-commerce demo site by verifying the page title contains "StackDemo", checking that the first product is an iPhone 12, clicking the add to cart button, and verifying the item appears in the cart.

Starting URL: https://bstackdemo.com/

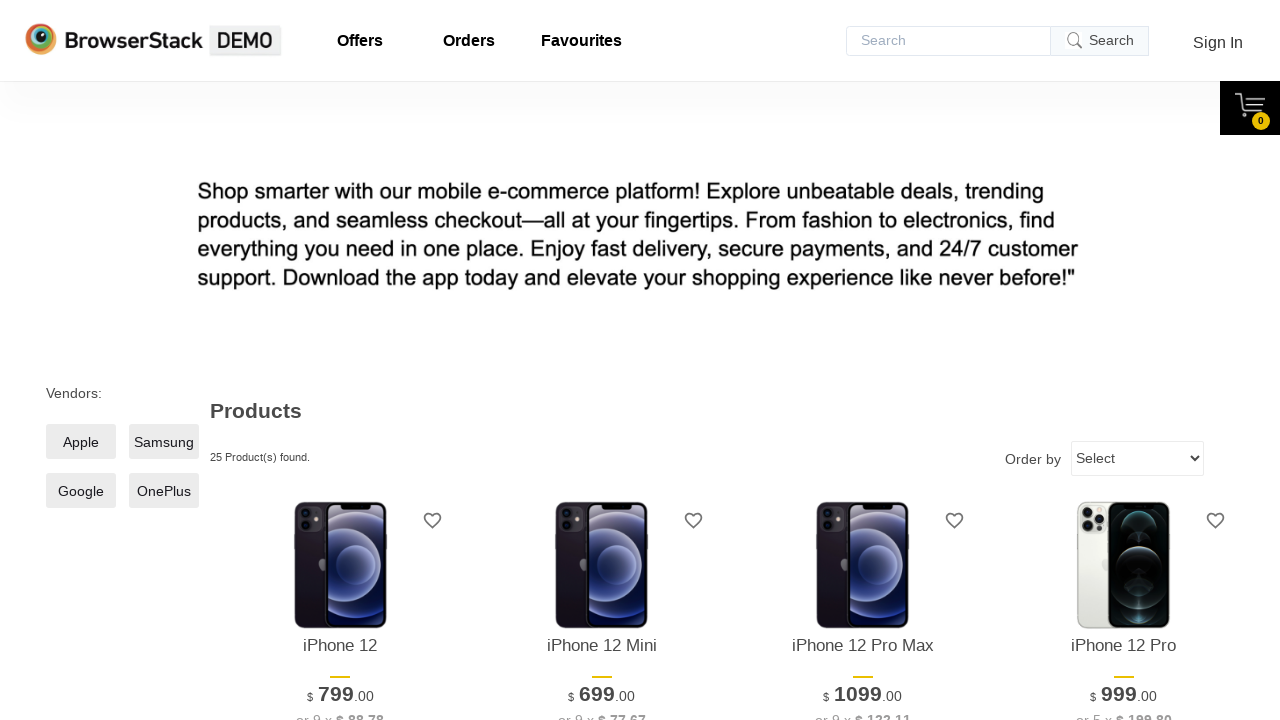

Waited for page to load and verified title contains 'StackDemo'
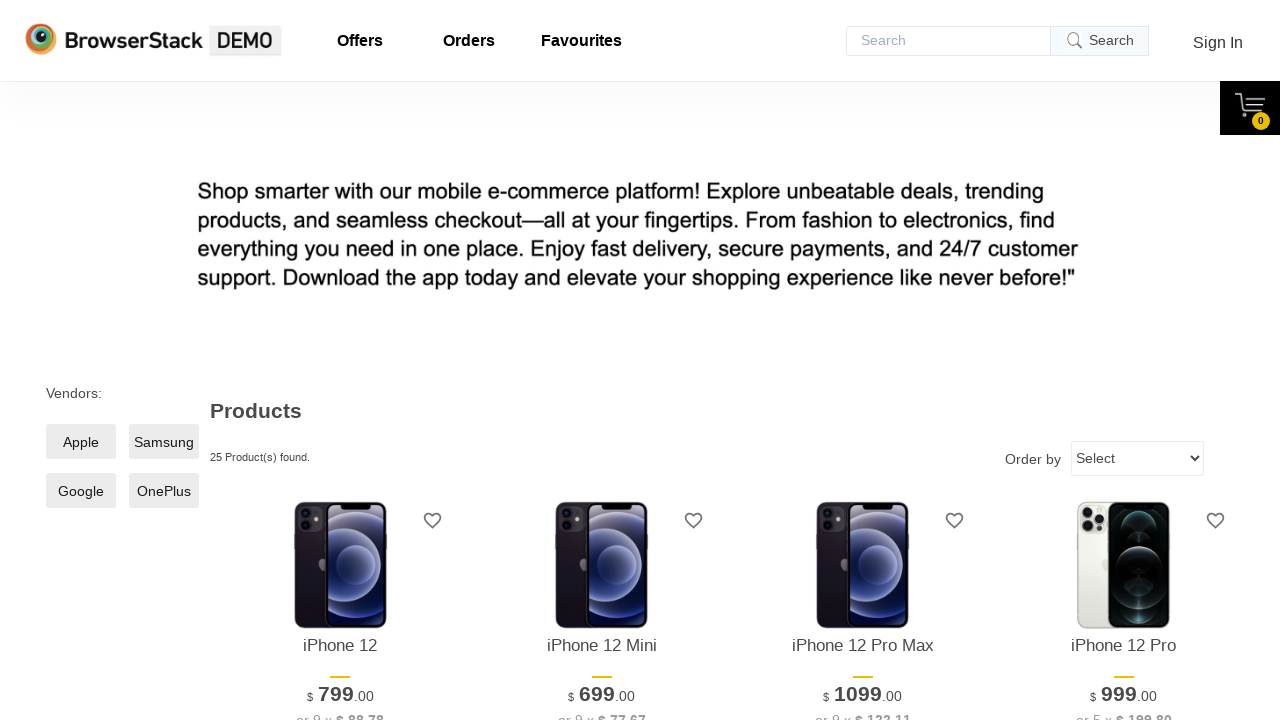

First product element became visible
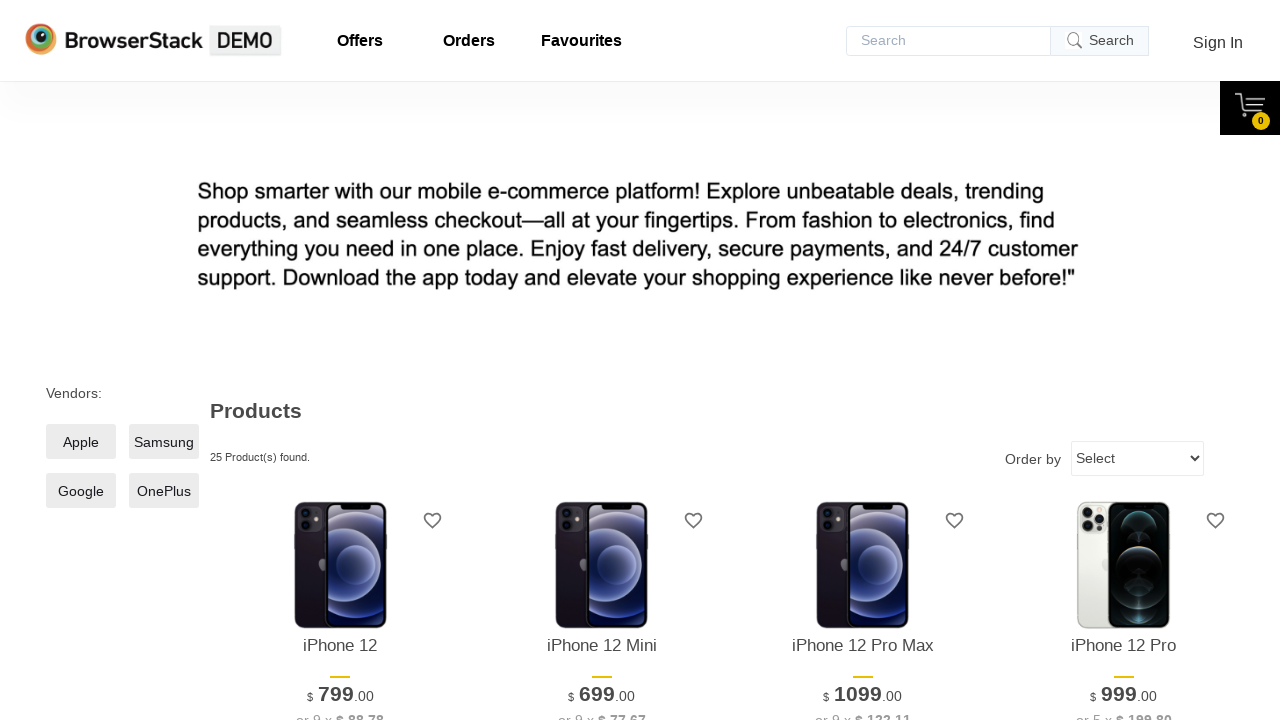

Retrieved text content of first product
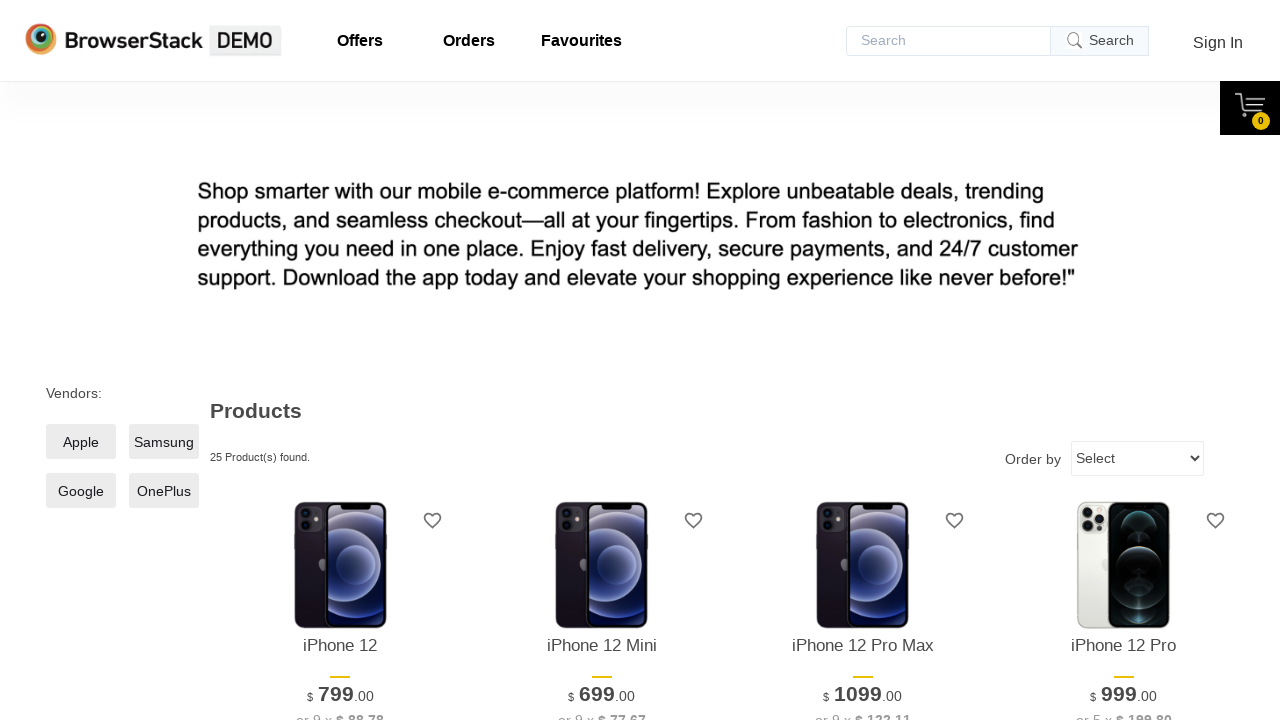

Verified first product is iPhone 12
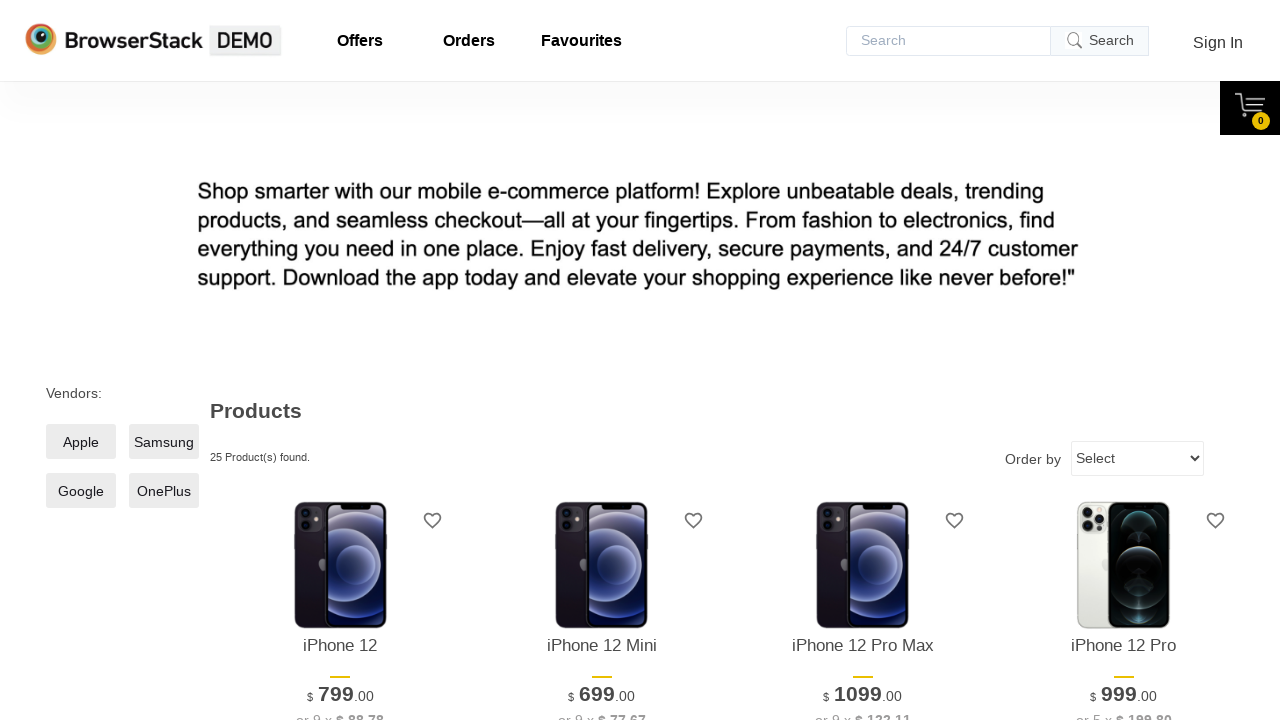

Clicked add to cart button for iPhone 12 at (340, 361) on xpath=//*[@id="1"]/div[4]
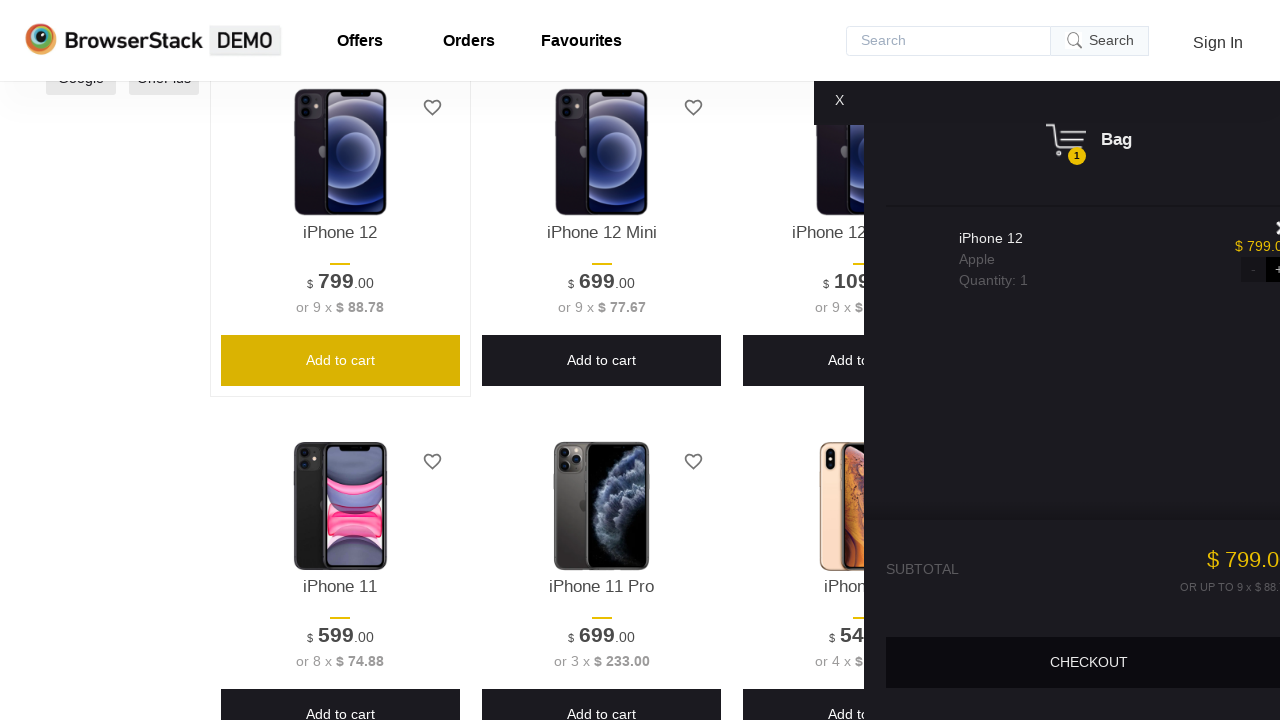

Cart content appeared on page
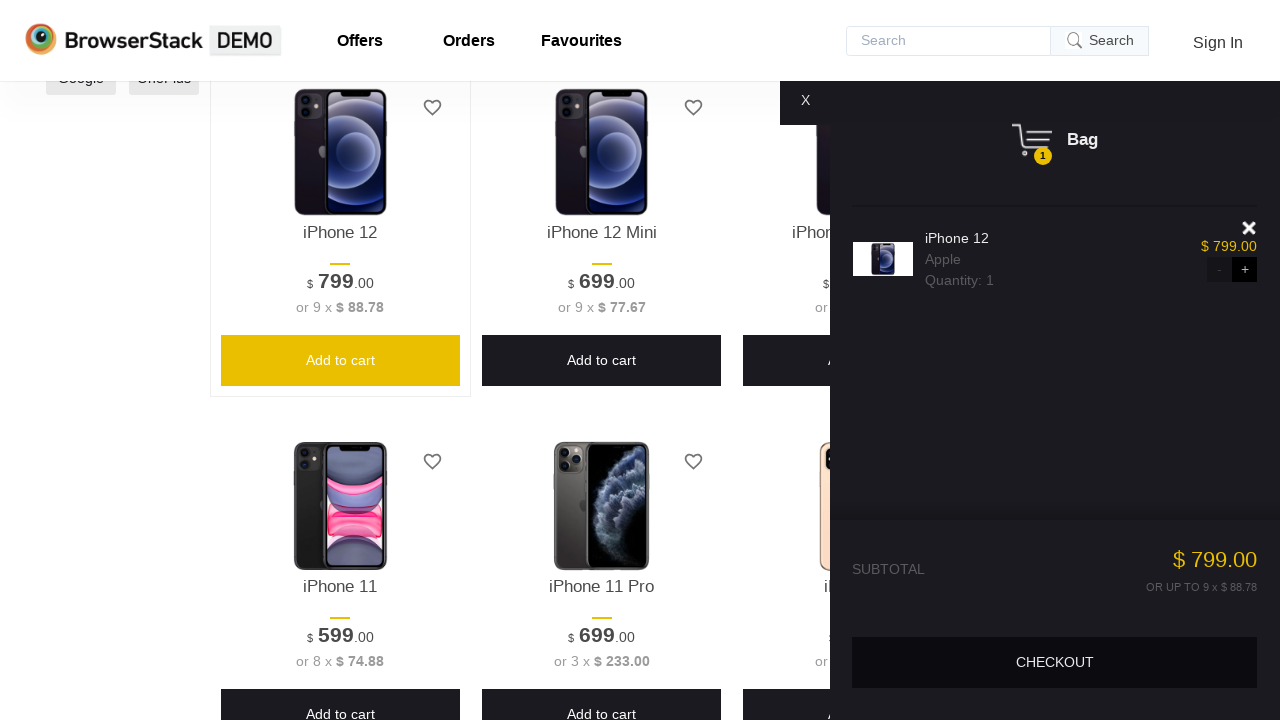

Cart item element became visible
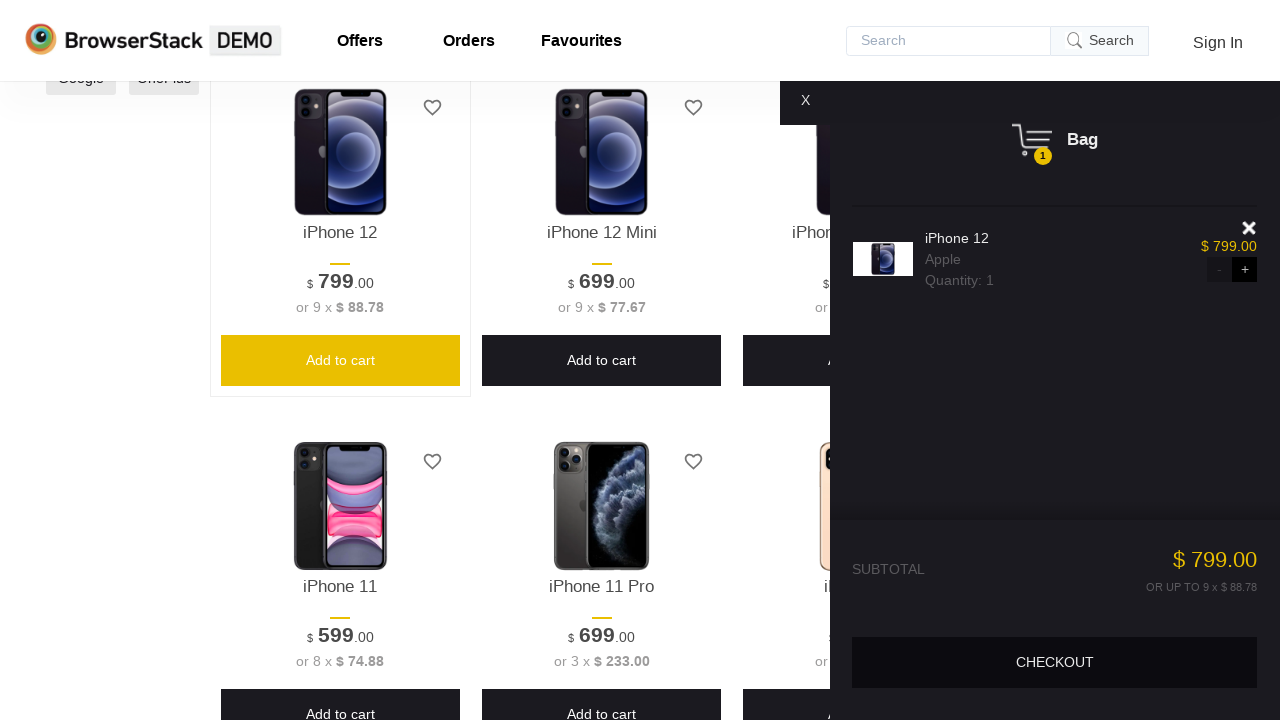

Retrieved text content of cart item
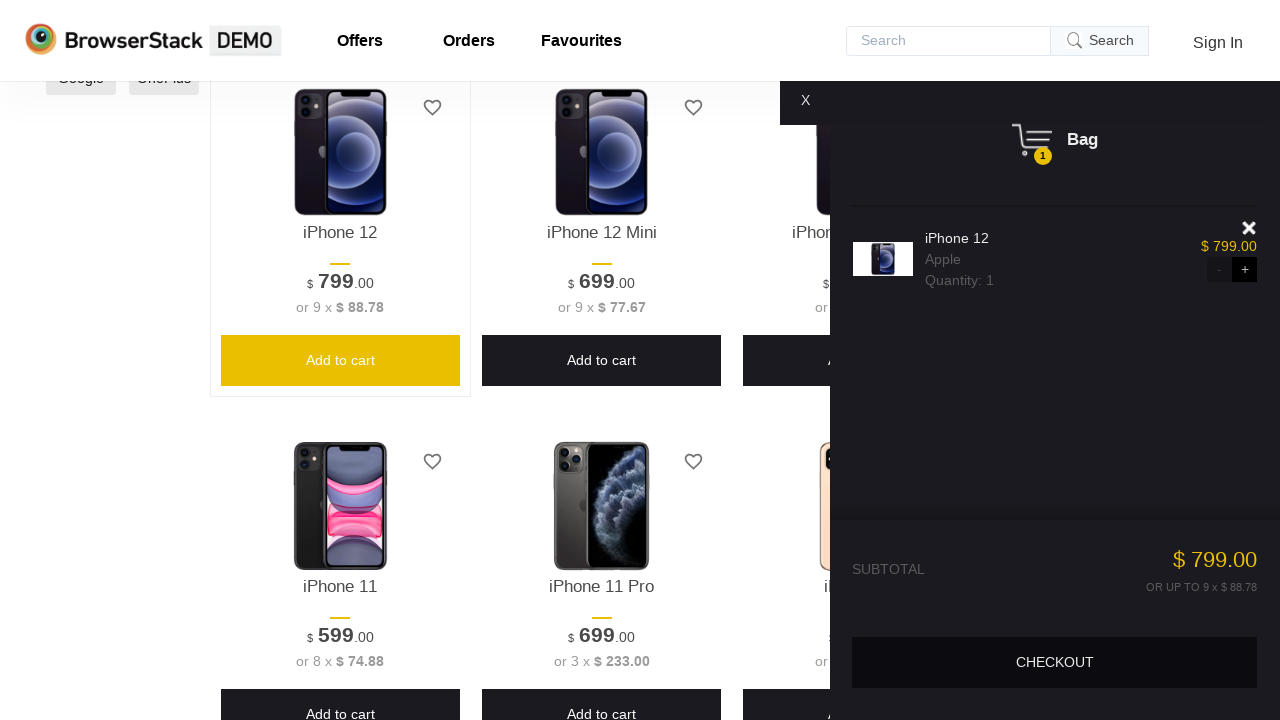

Verified iPhone 12 is present in cart
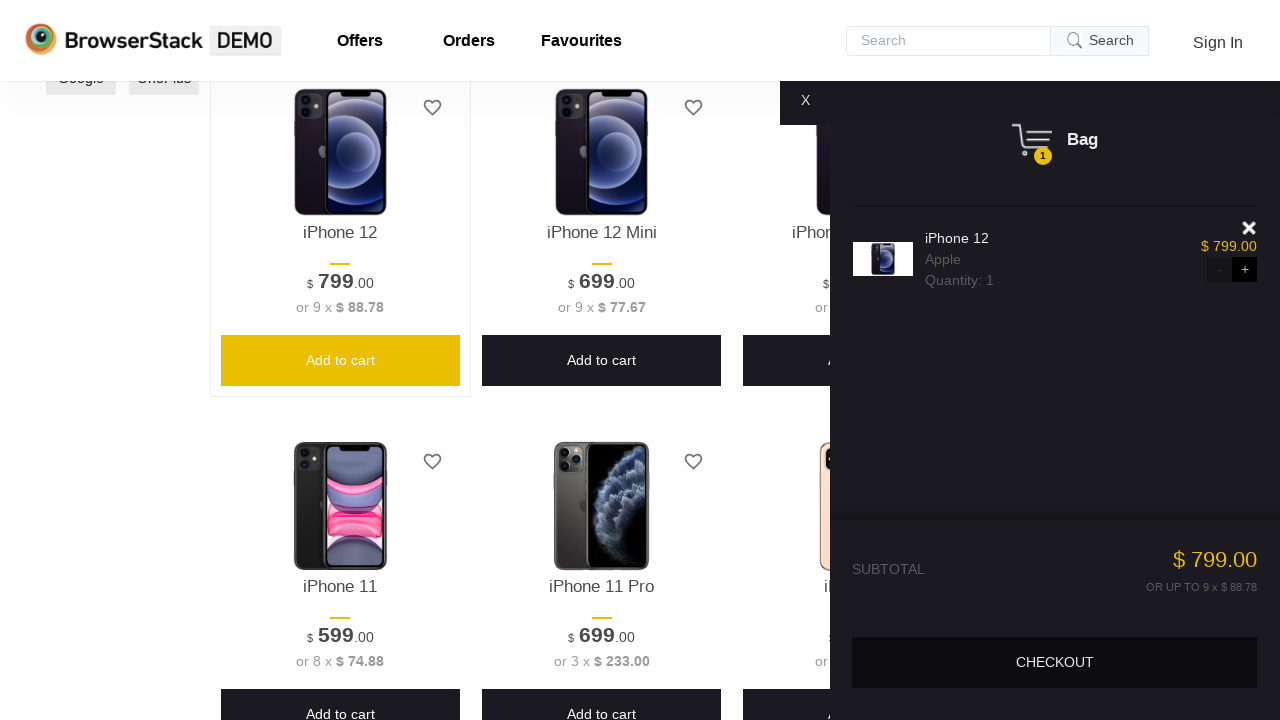

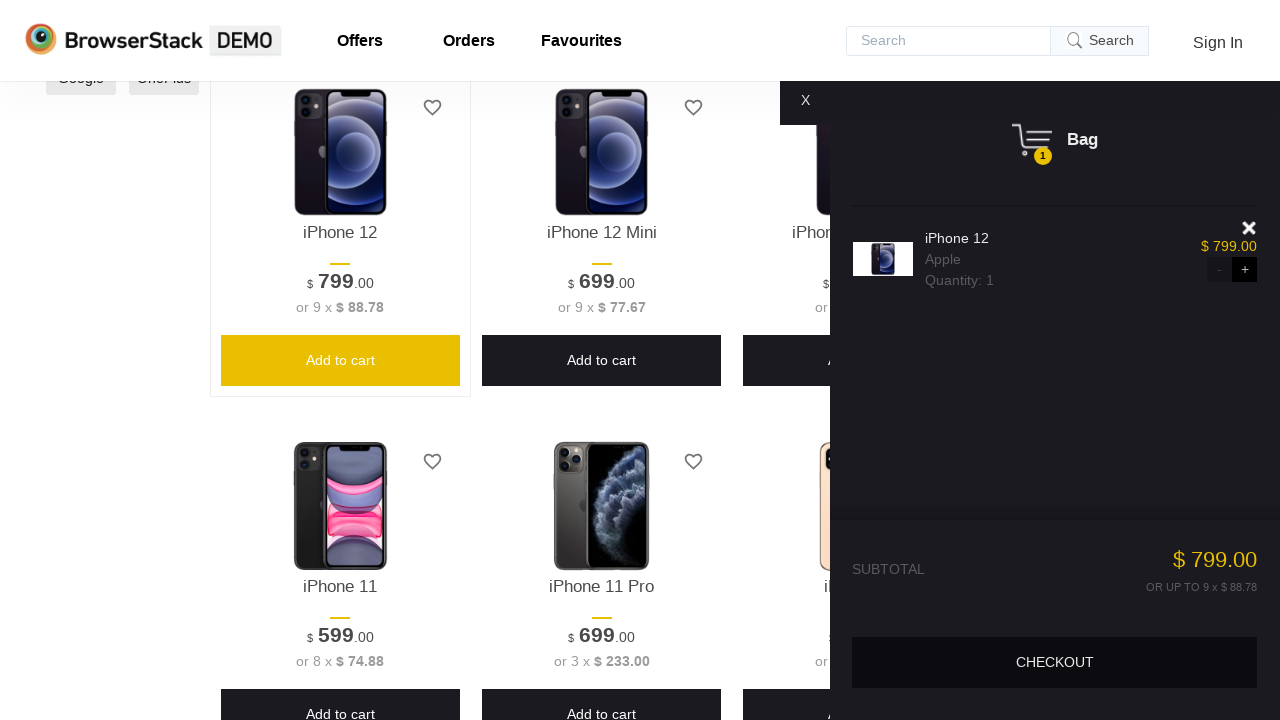